Tests the draggable functionality by dragging a box with negative offset values.

Starting URL: http://demoqa.com/

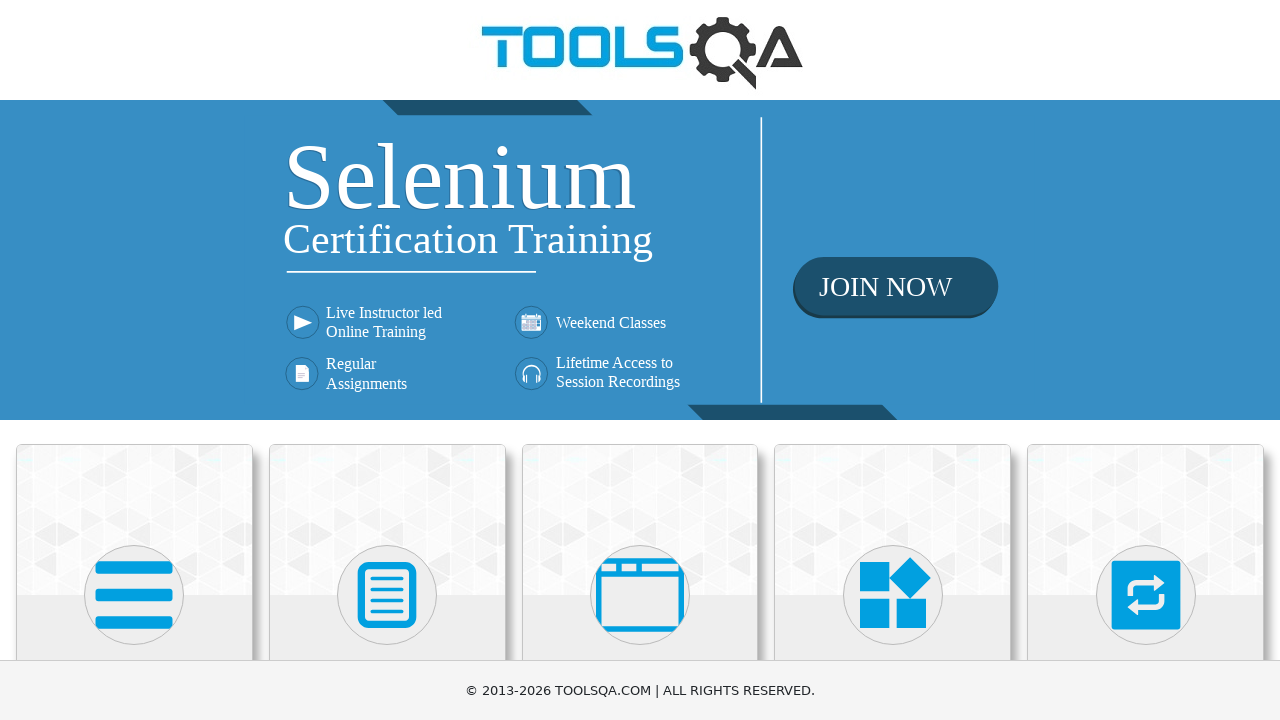

Clicked on the Interactions card at (1146, 520) on xpath=//h5[normalize-space(text())= 'Interactions']/ancestor::*[@class='card mt-
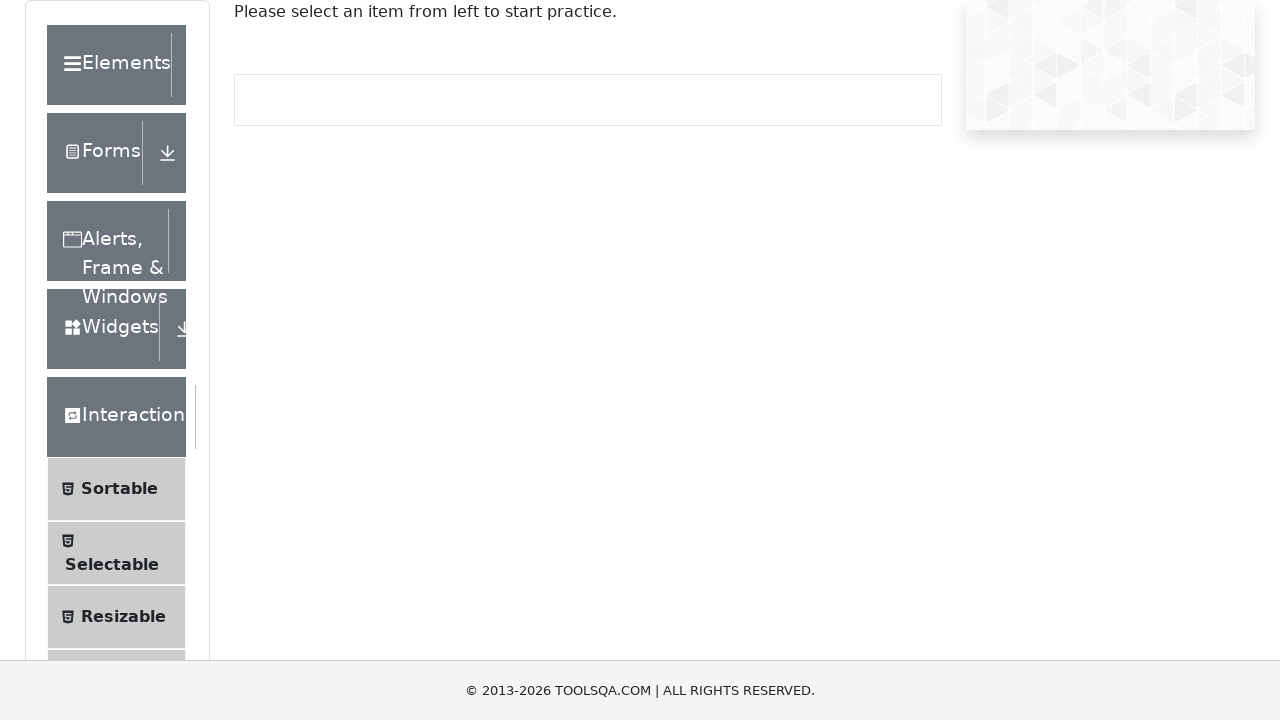

Scrolled down 950 pixels to view menu items
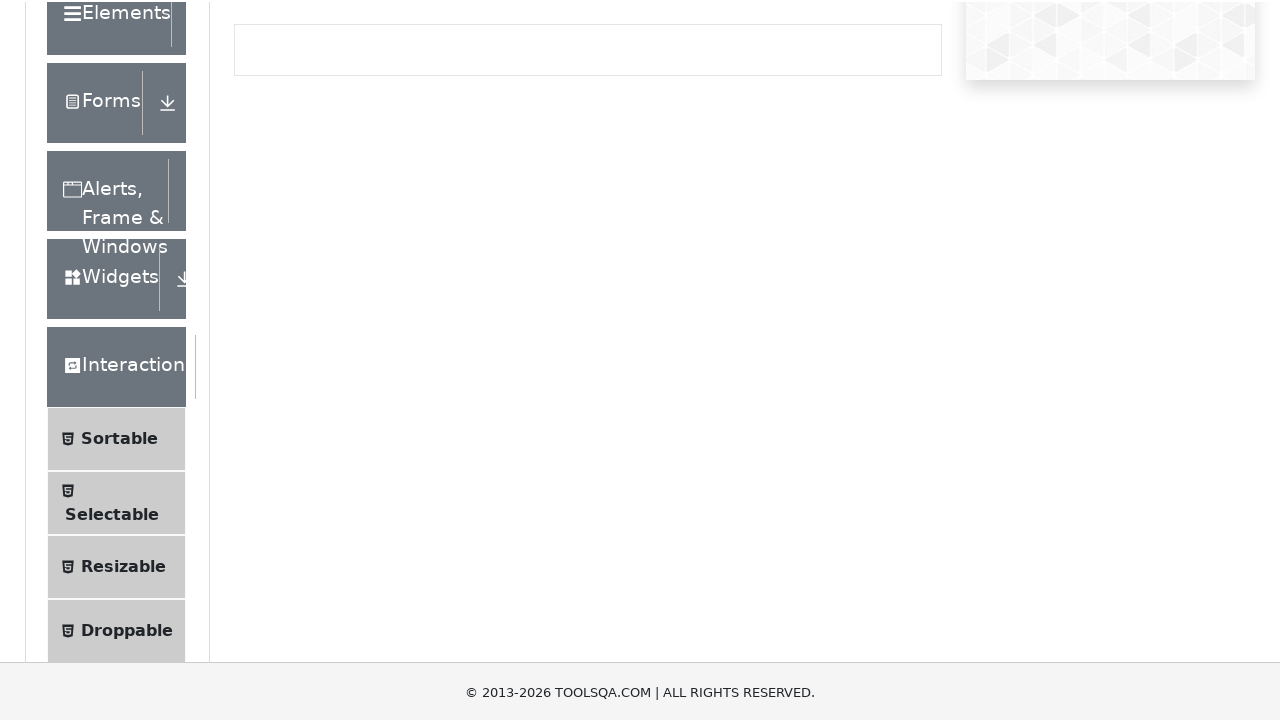

Waited for Interactions menu items to load
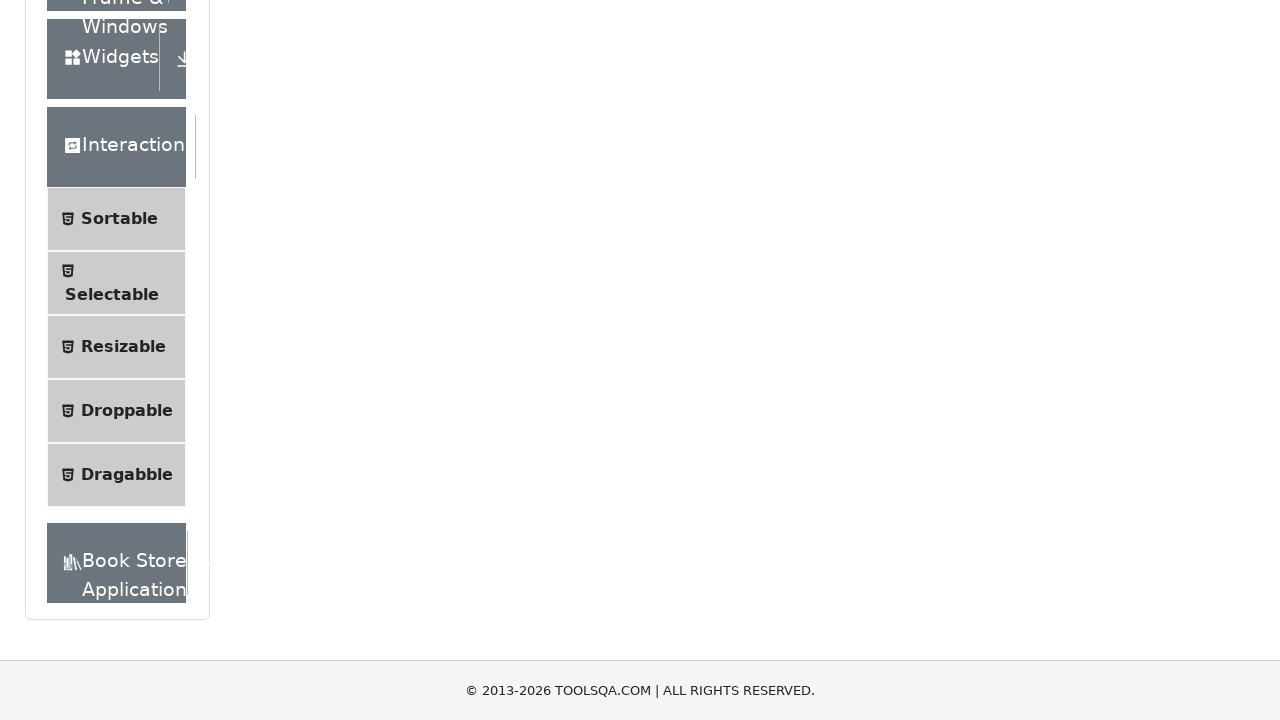

Clicked on Draggable option (5th item in Interactions menu) at (116, 475) on xpath=//*[normalize-space(text())= 'Interactions']//ancestor::div[@class='elemen
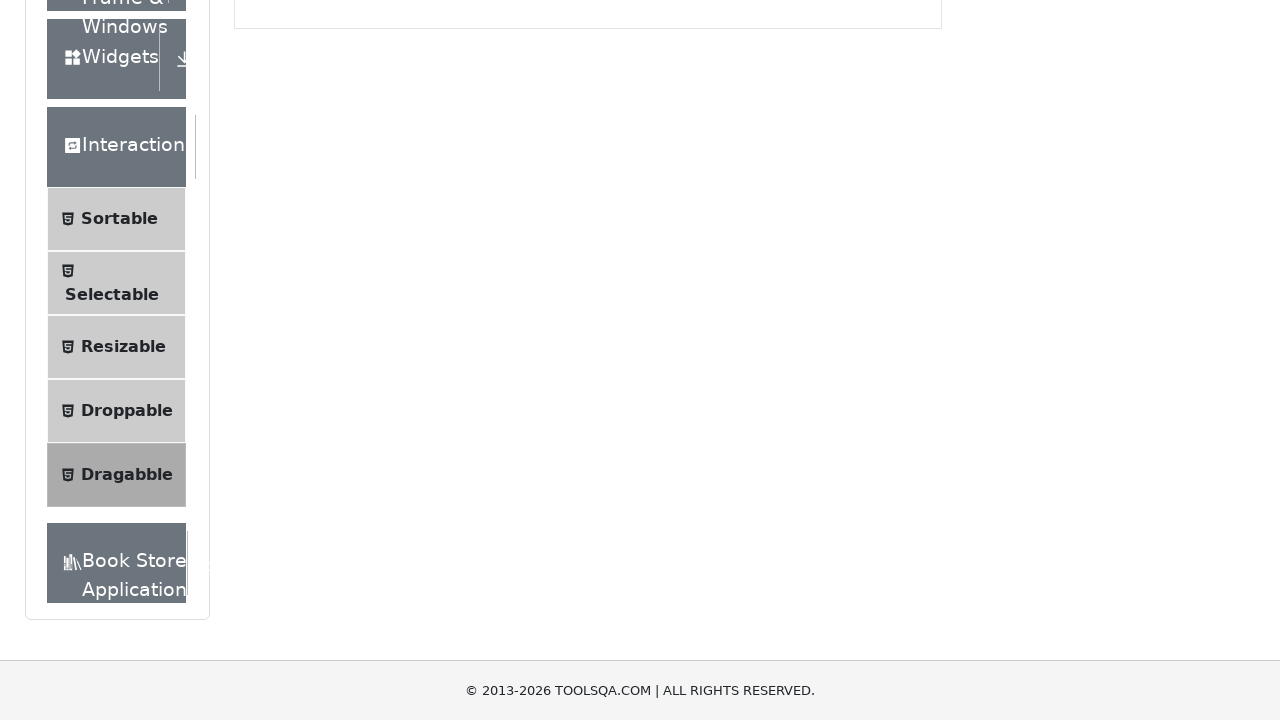

Waited for draggable box element to load
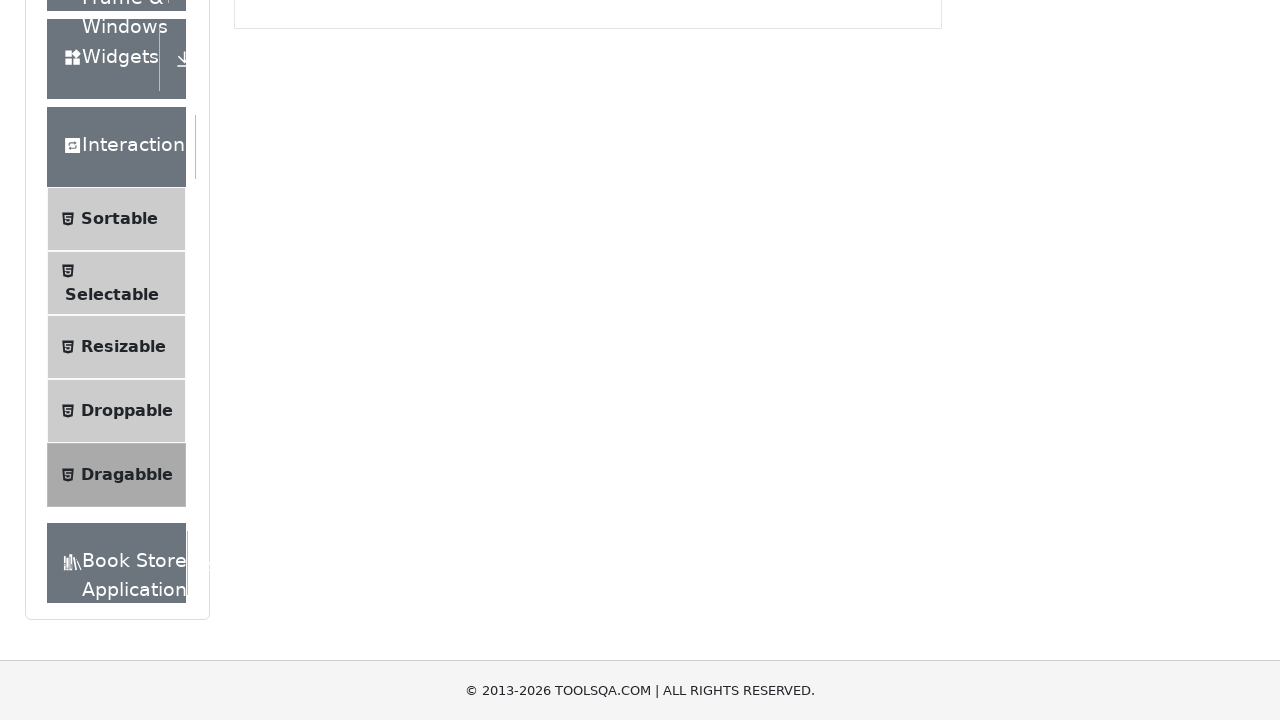

Retrieved bounding box coordinates of draggable element
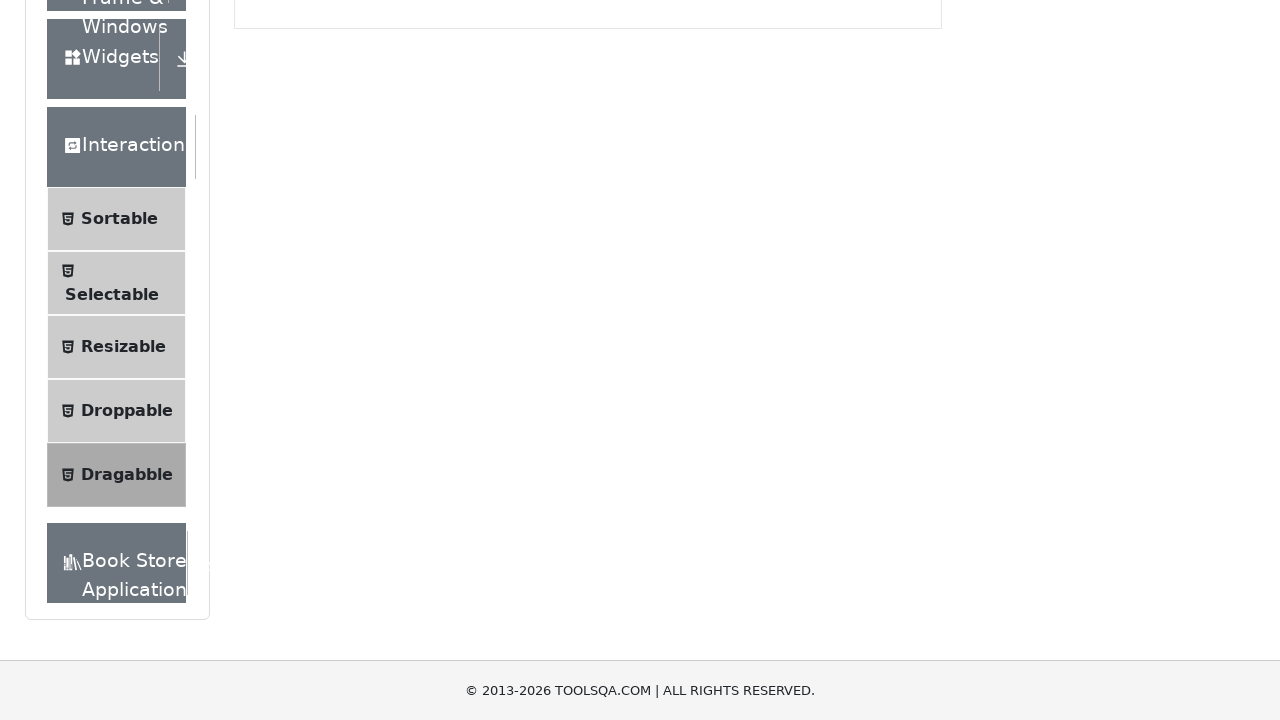

Moved mouse to center of draggable box at (300, -93)
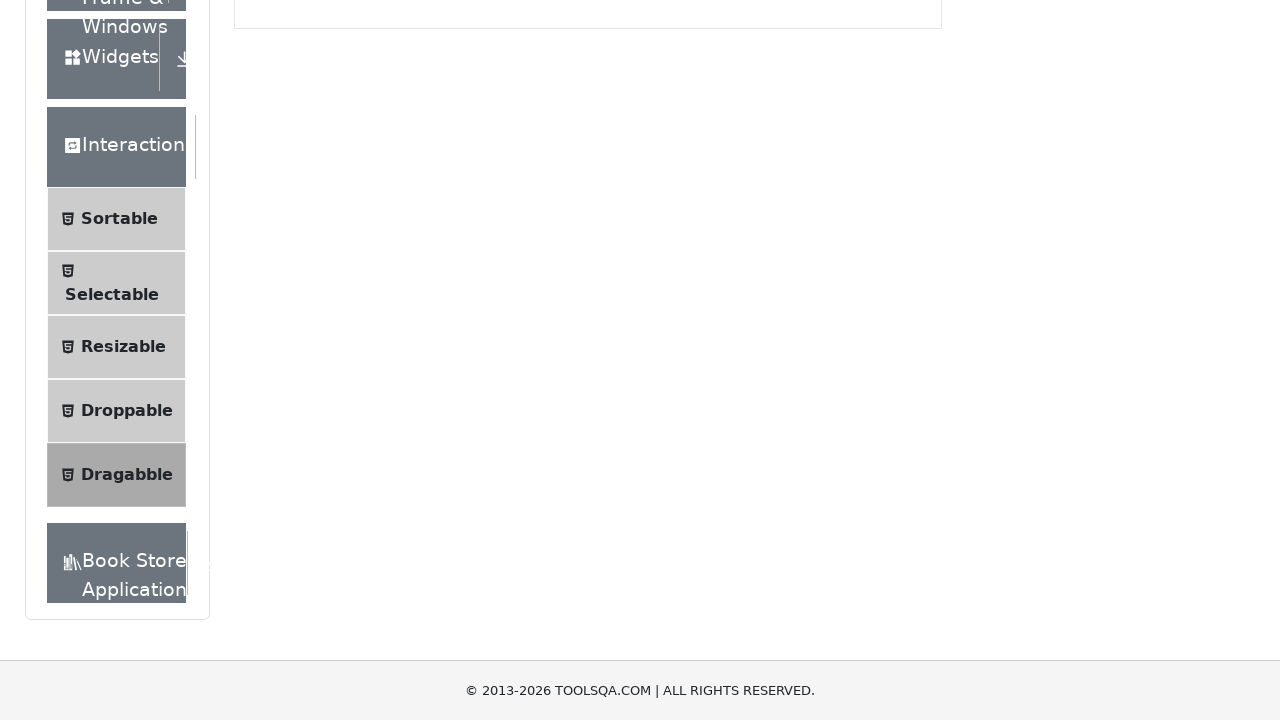

Pressed mouse button down on draggable box at (300, -93)
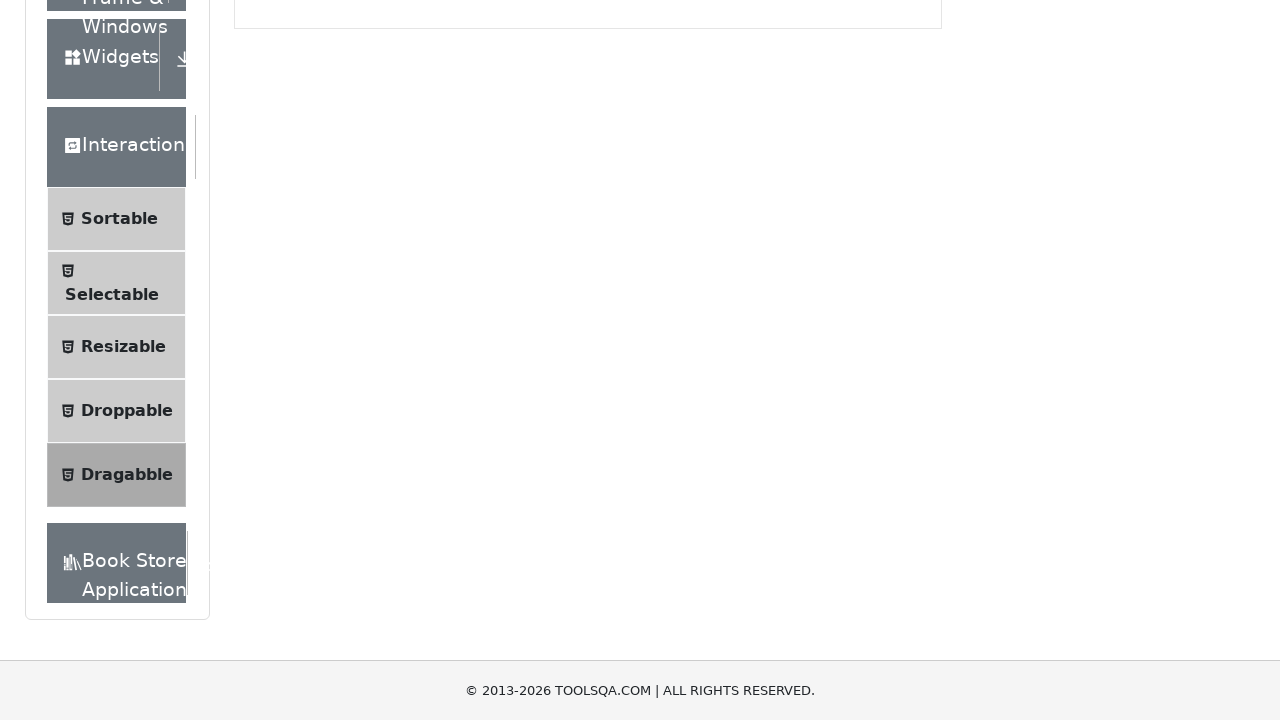

Dragged box with negative offset (-336, -242) to new position at (-86, -355)
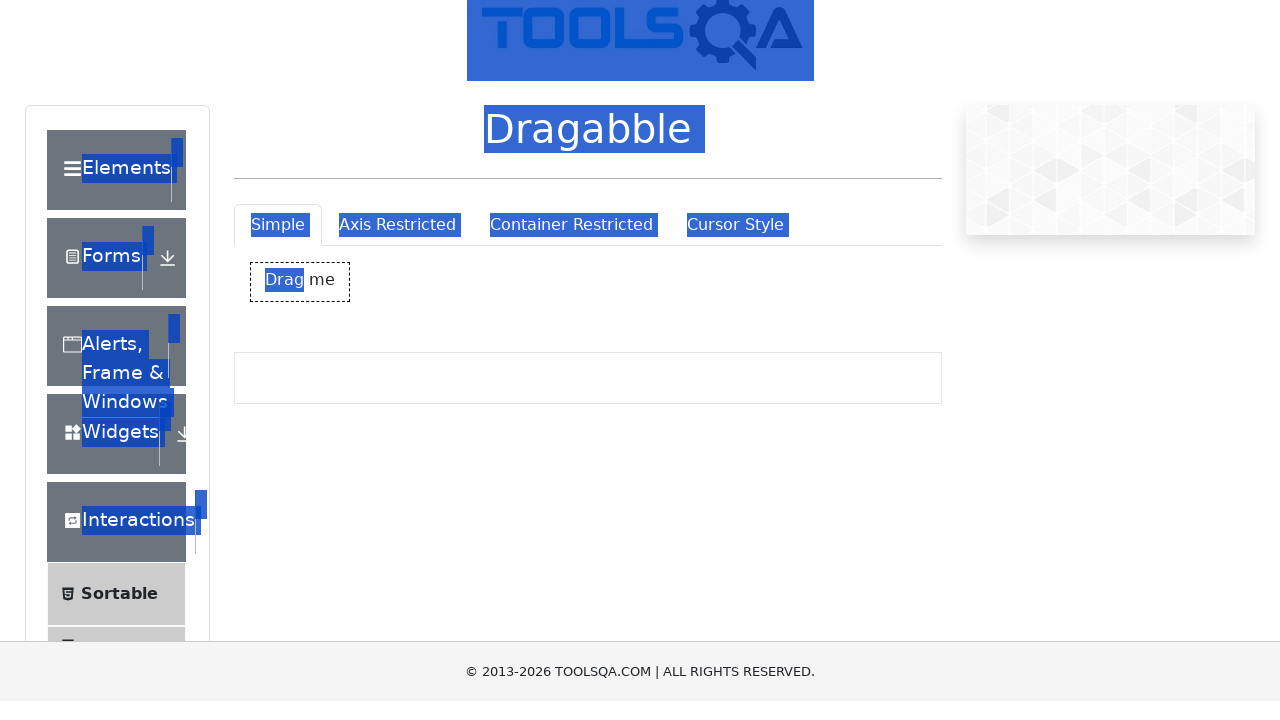

Released mouse button to complete drag operation at (-86, -355)
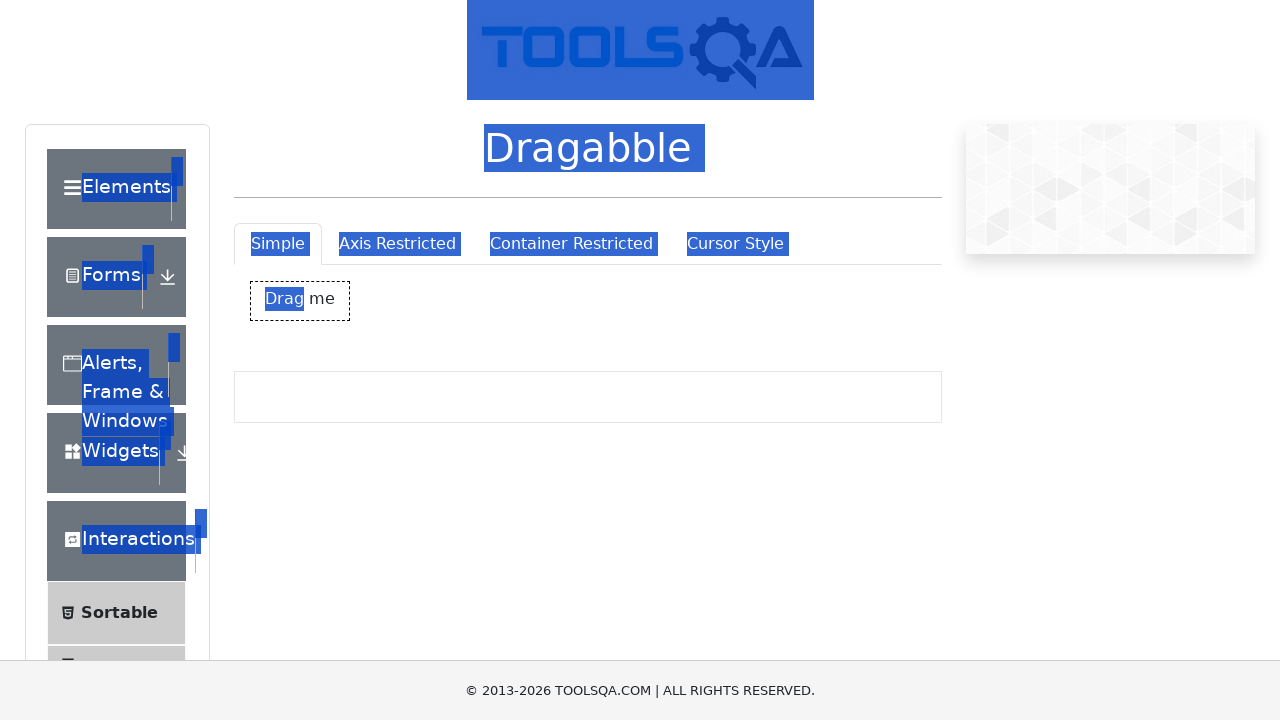

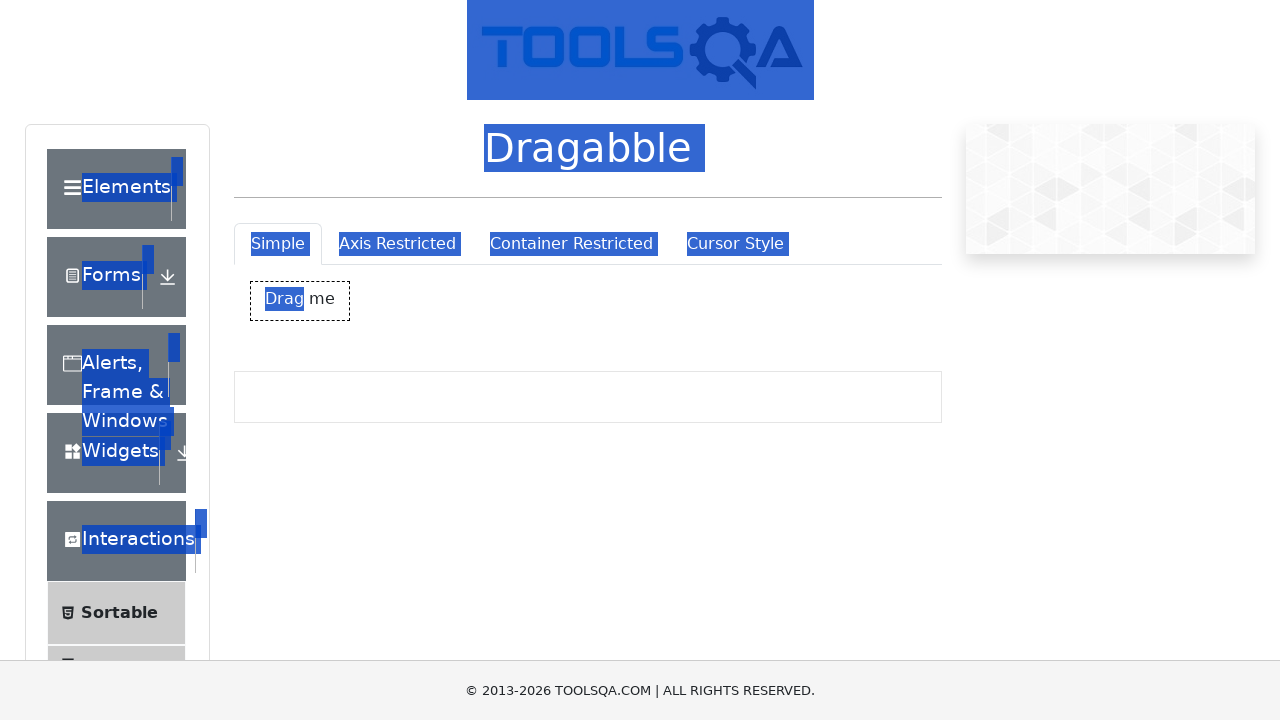